Tests handling of stale element exceptions by clicking on an element that may become stale or not immediately available

Starting URL: https://www.leafground.com/waits.xhtml

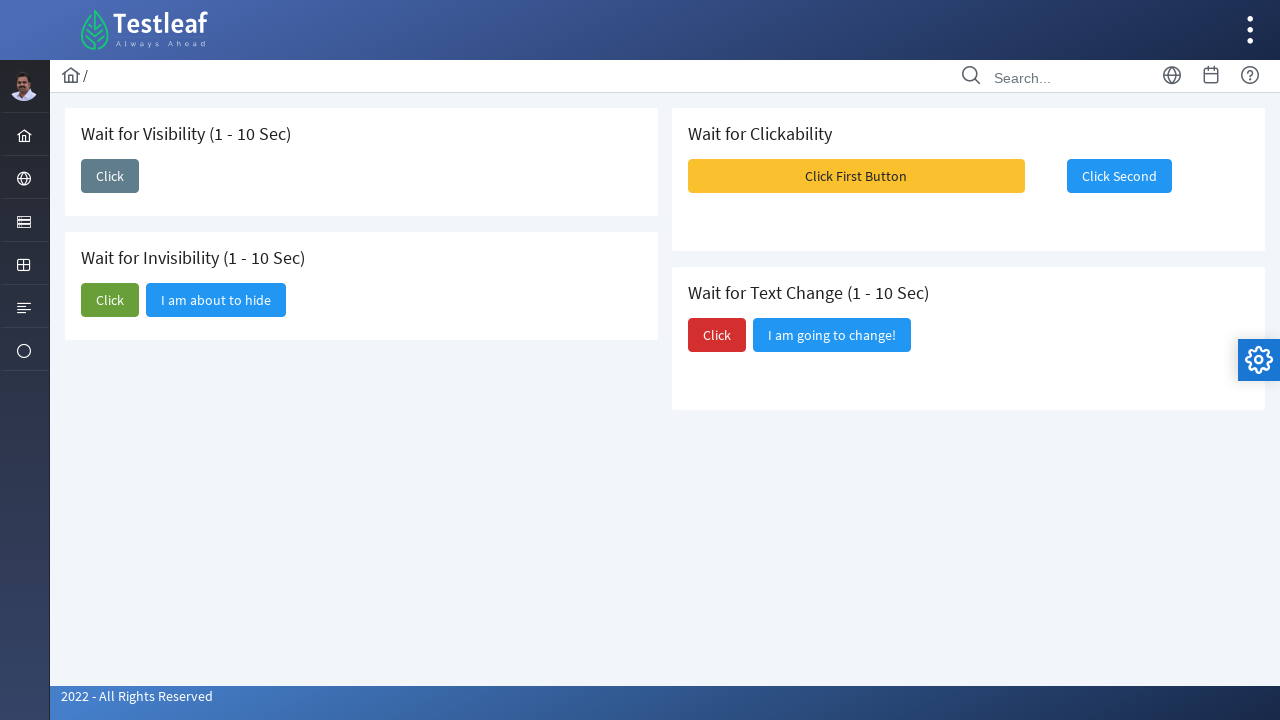

Navigated to waits page at leafground.com
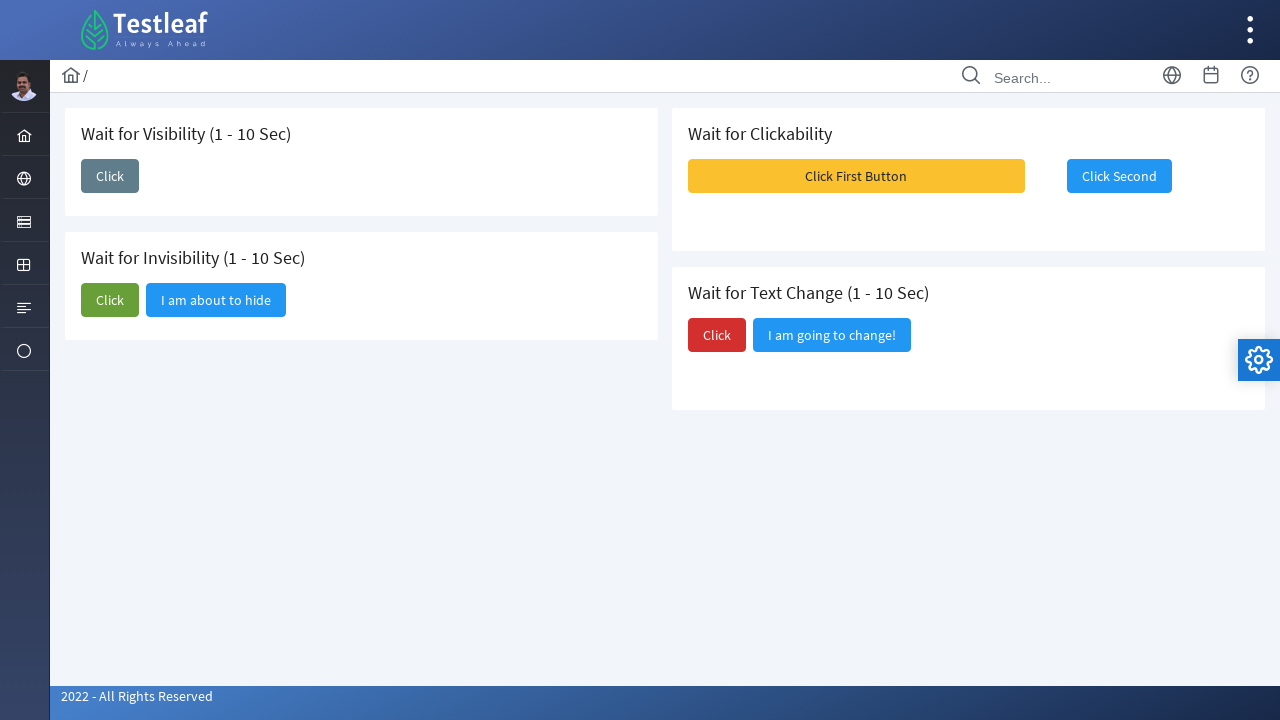

Clicked on element with text 'Click' - Playwright handled stale element automatically at (110, 176) on xpath=//span[text()='Click']
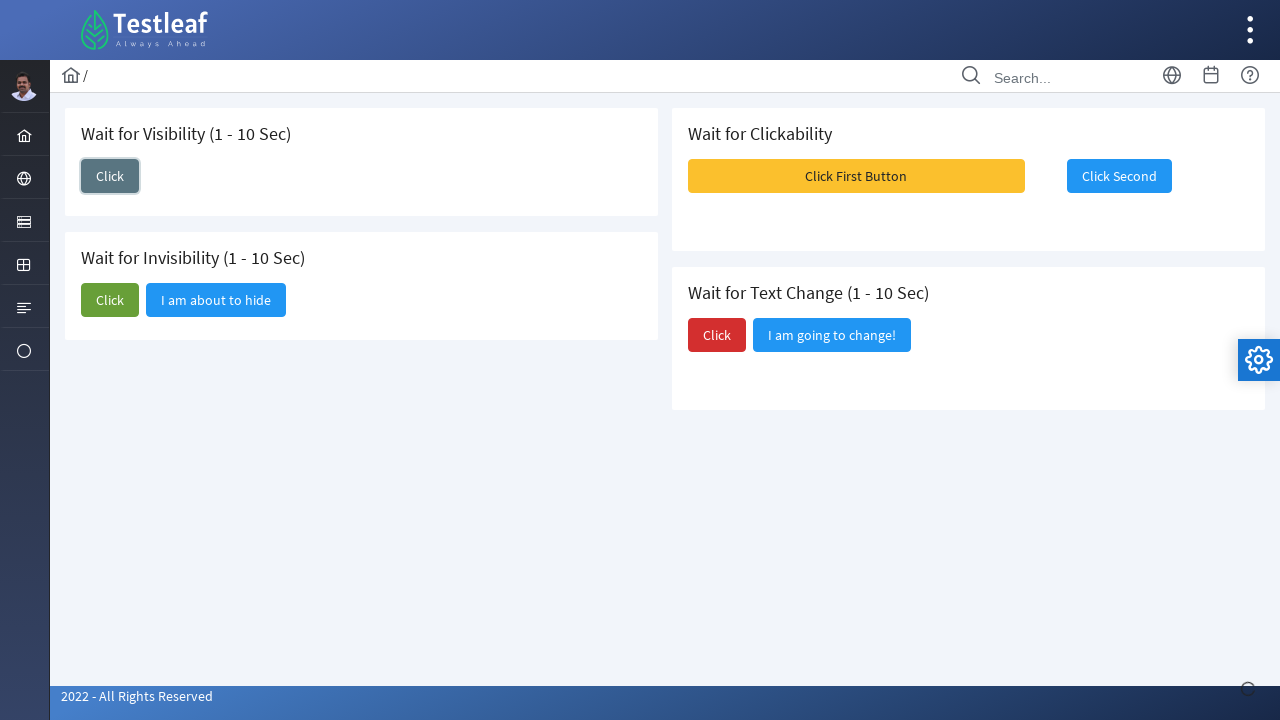

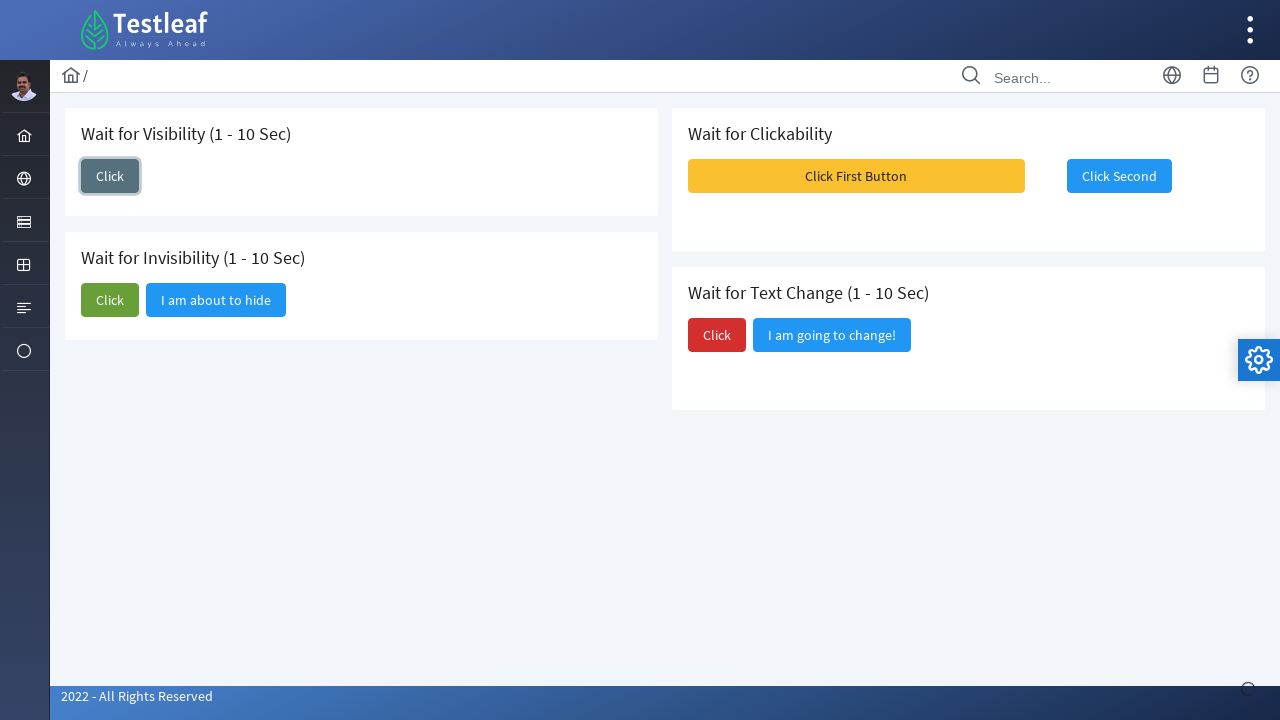